Tests alert popup functionality by entering text, triggering an alert, validating the alert text contains the input, and accepting the alert

Starting URL: https://rahulshettyacademy.com/AutomationPractice/

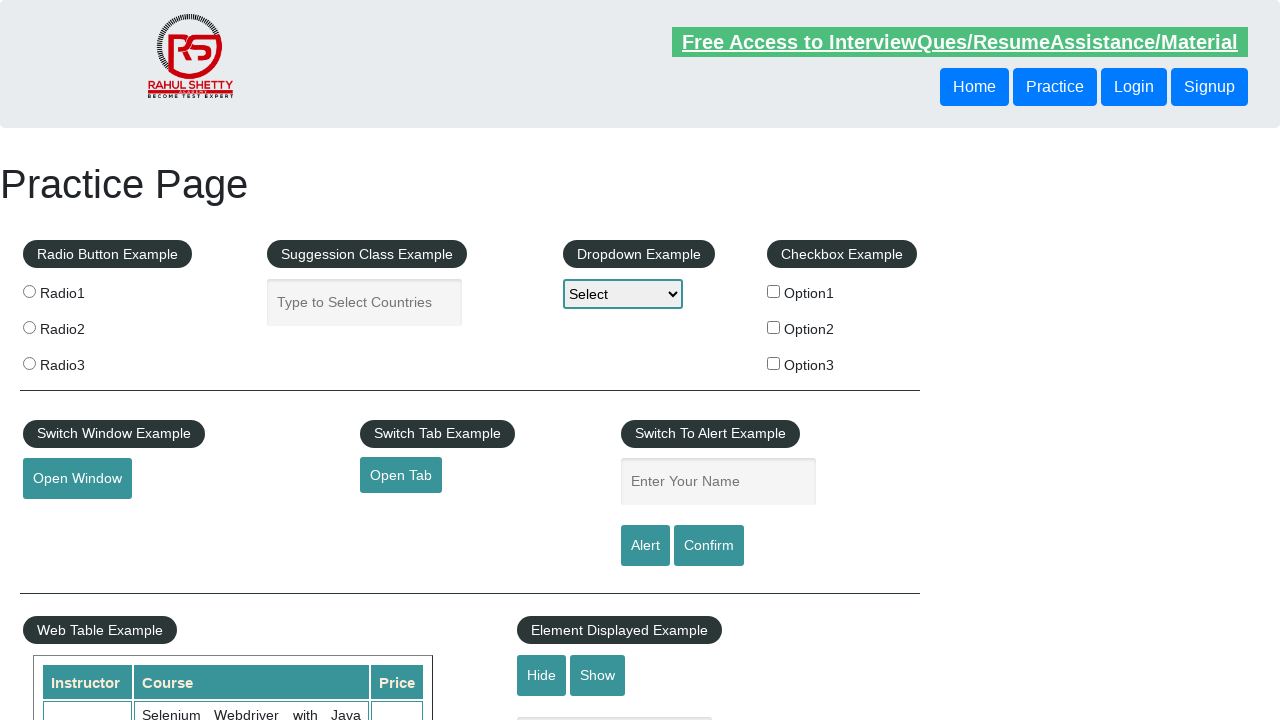

Navigated to AutomationPractice test page
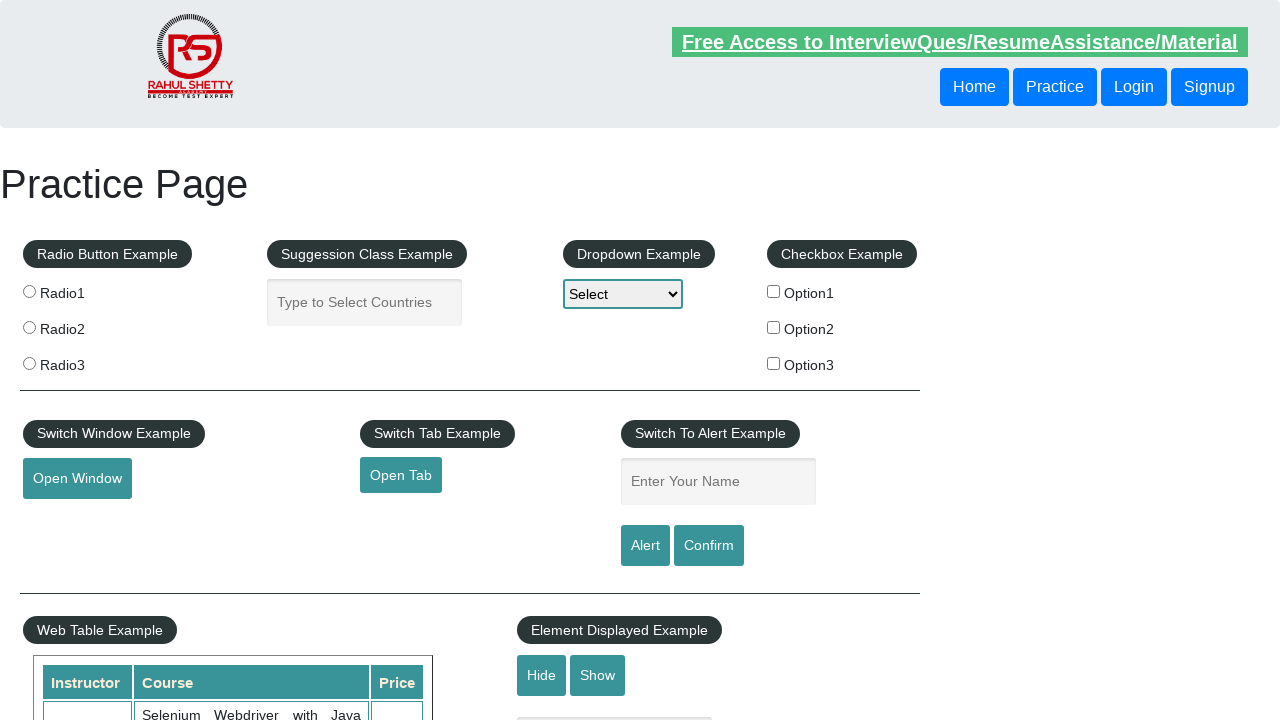

Filled name field with 'Option3' on #name
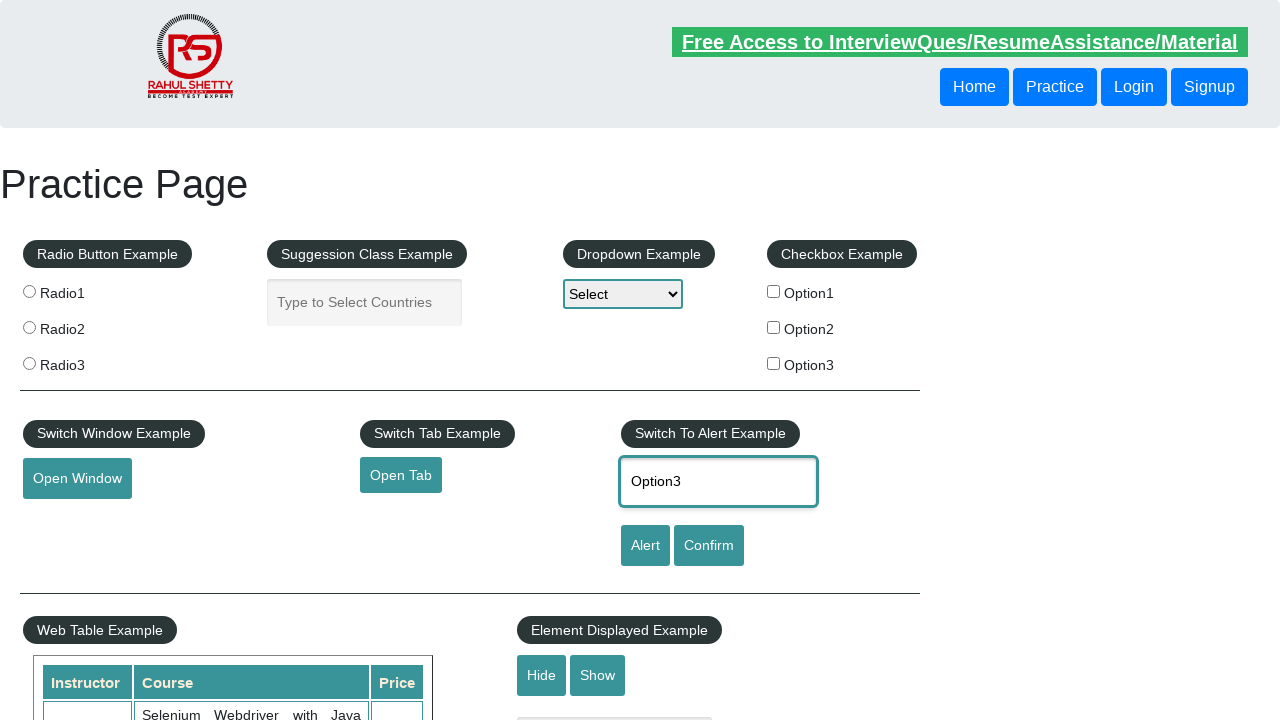

Clicked alert button to trigger alert dialog at (645, 546) on #alertbtn
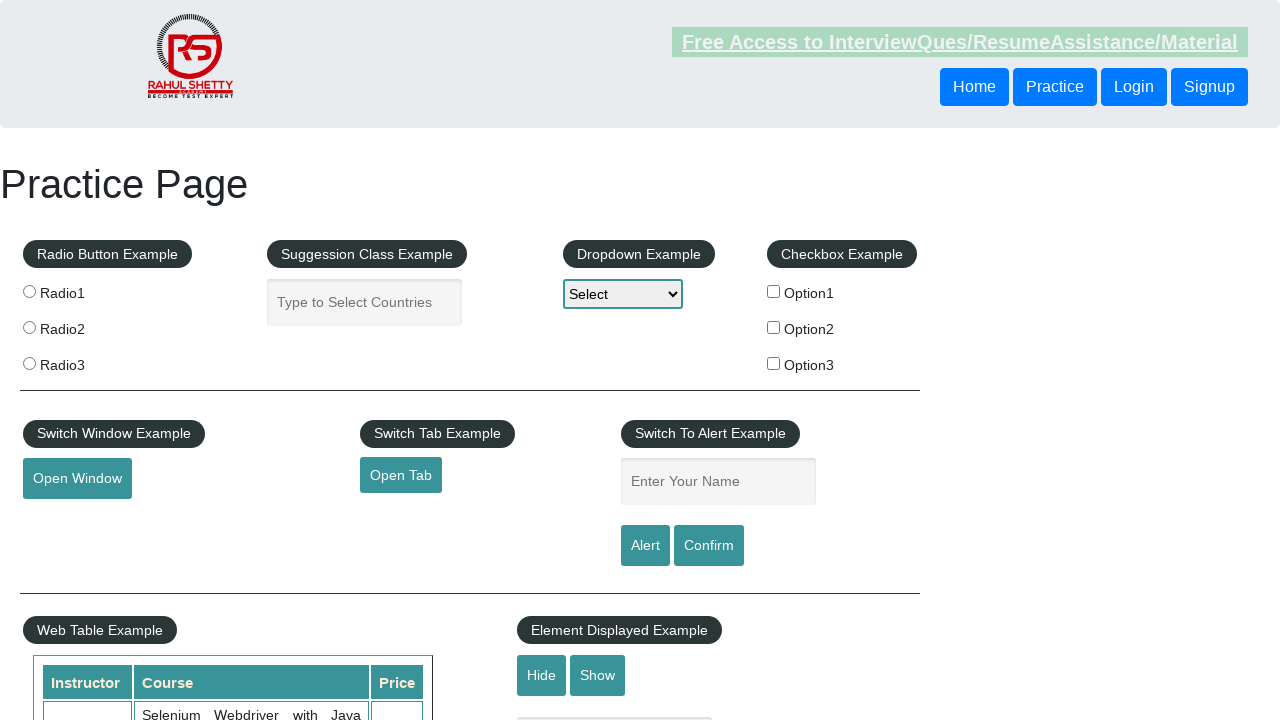

Set up alert dialog handler to accept alerts
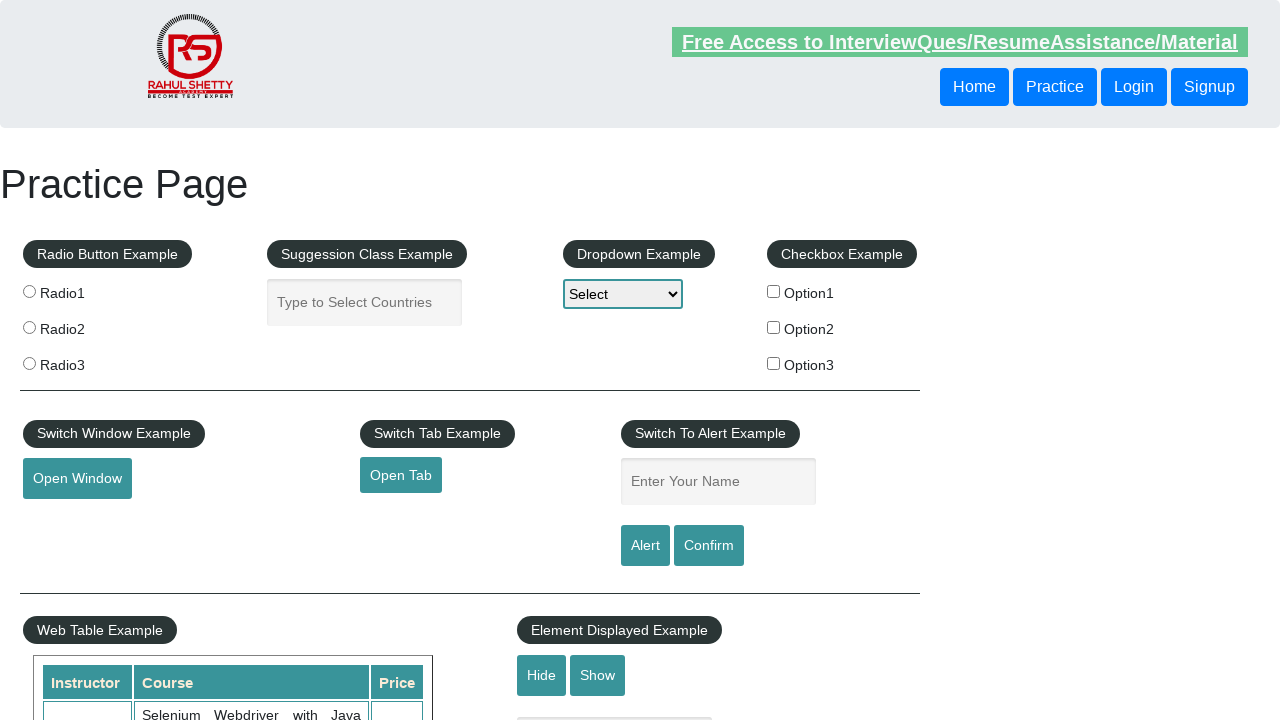

Waited 500ms for alert to be processed
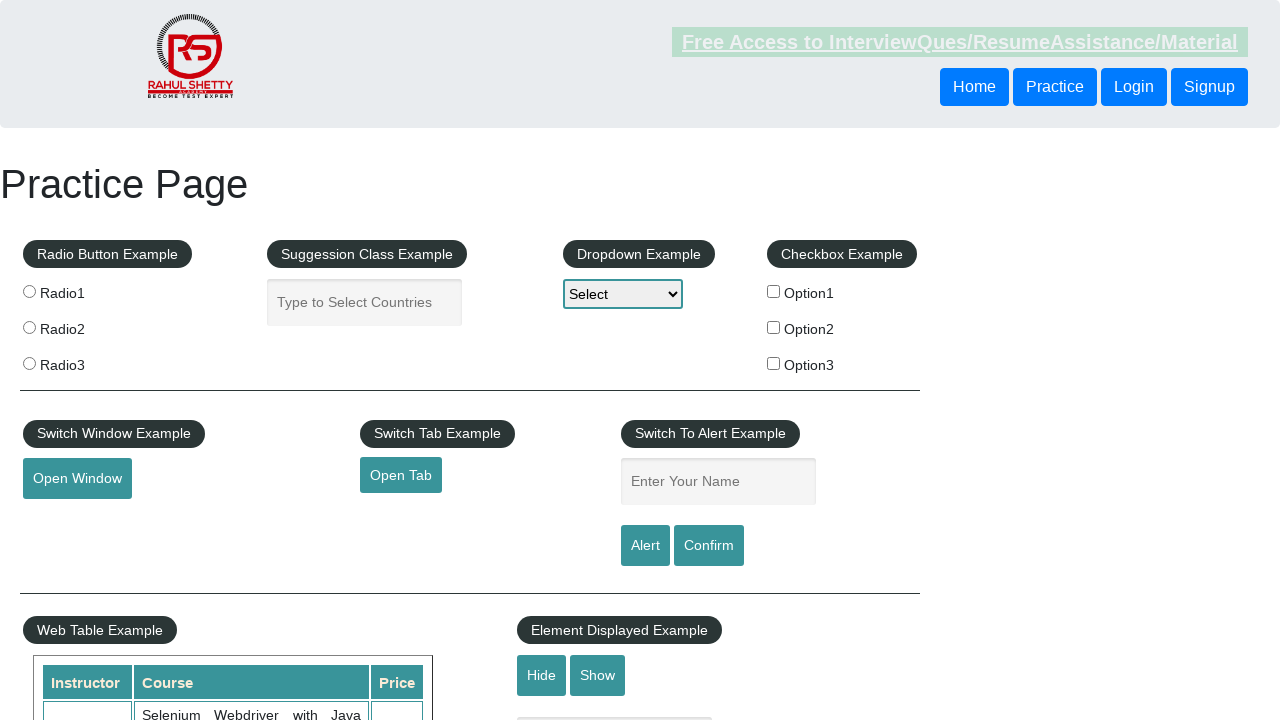

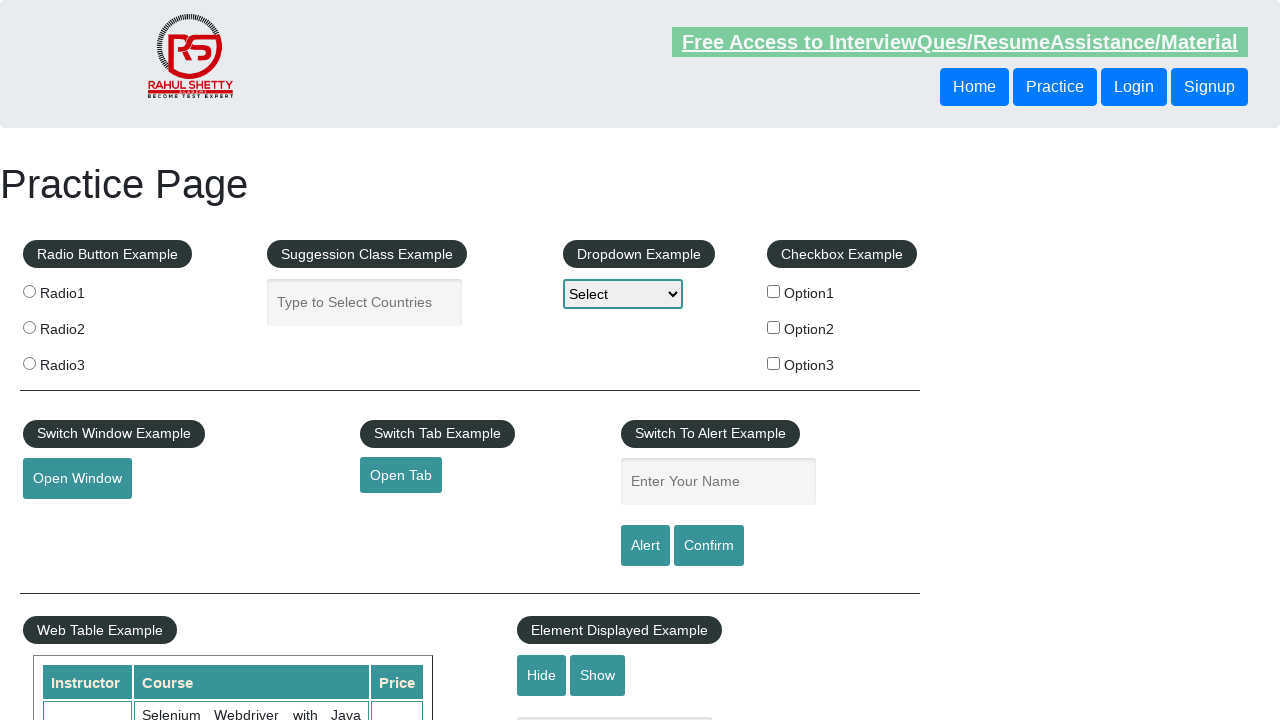